Navigates to OrangeHRM demo page and clicks on the "OrangeHRM, Inc" link (likely a footer/copyright link) to test link navigation functionality.

Starting URL: https://opensource-demo.orangehrmlive.com/web/index.php/auth/login

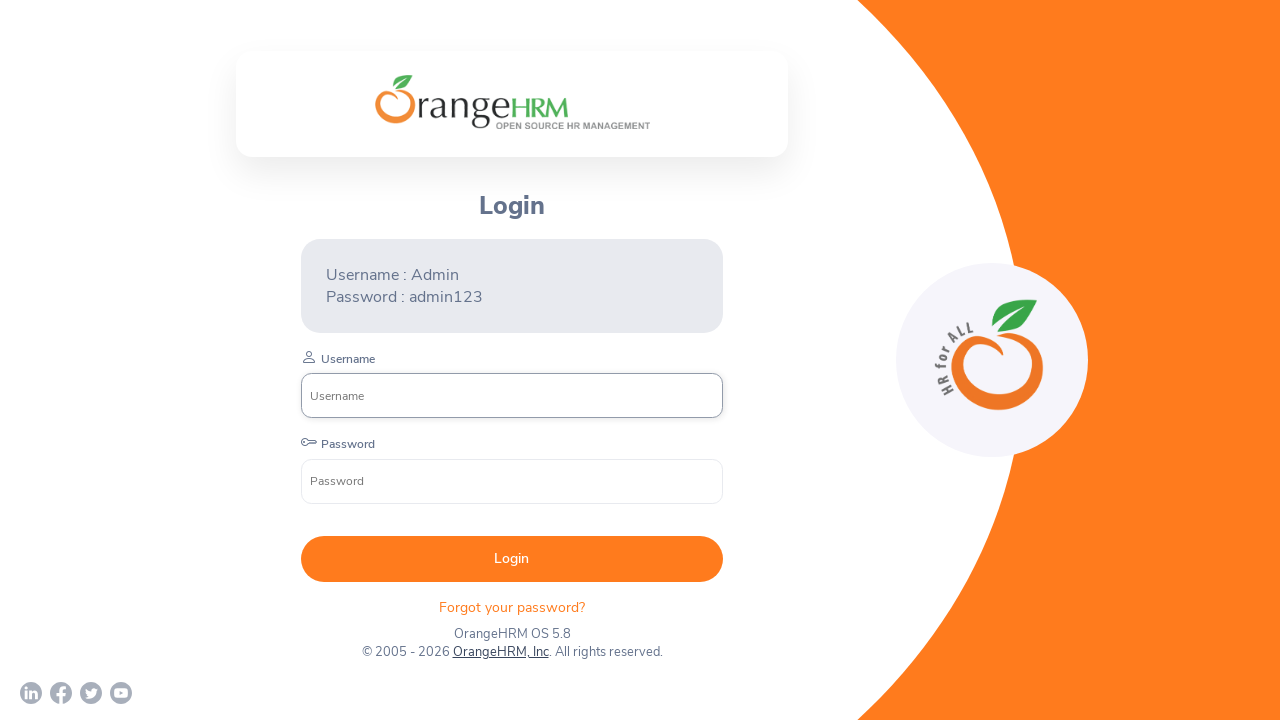

Waited for page to load (networkidle)
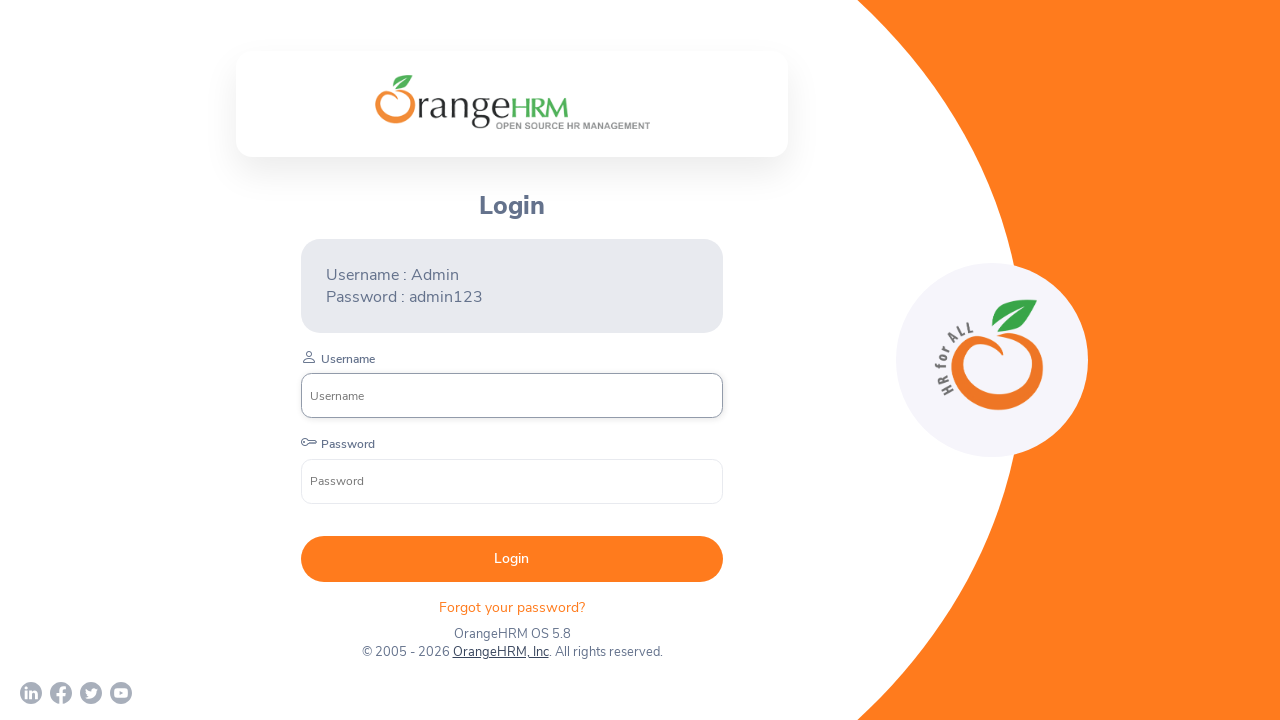

Clicked on the 'OrangeHRM, Inc' link at (500, 652) on text=OrangeHRM, Inc
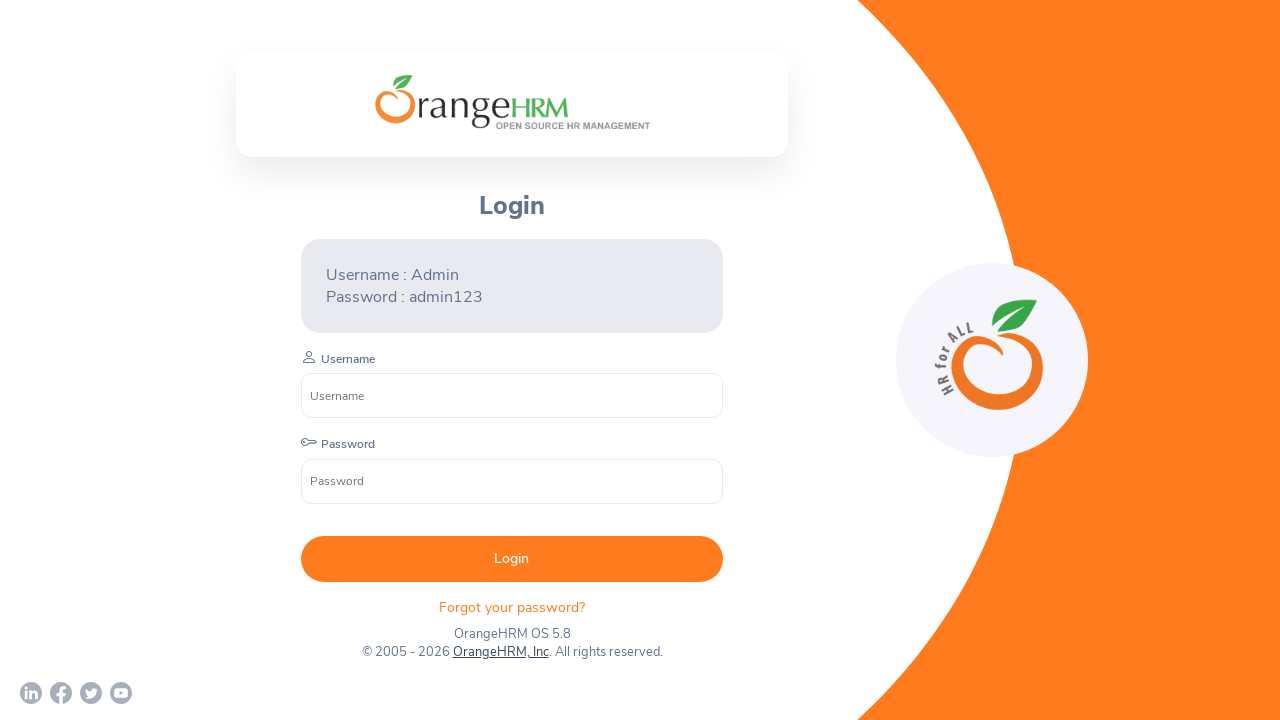

Waited for navigation to complete (networkidle)
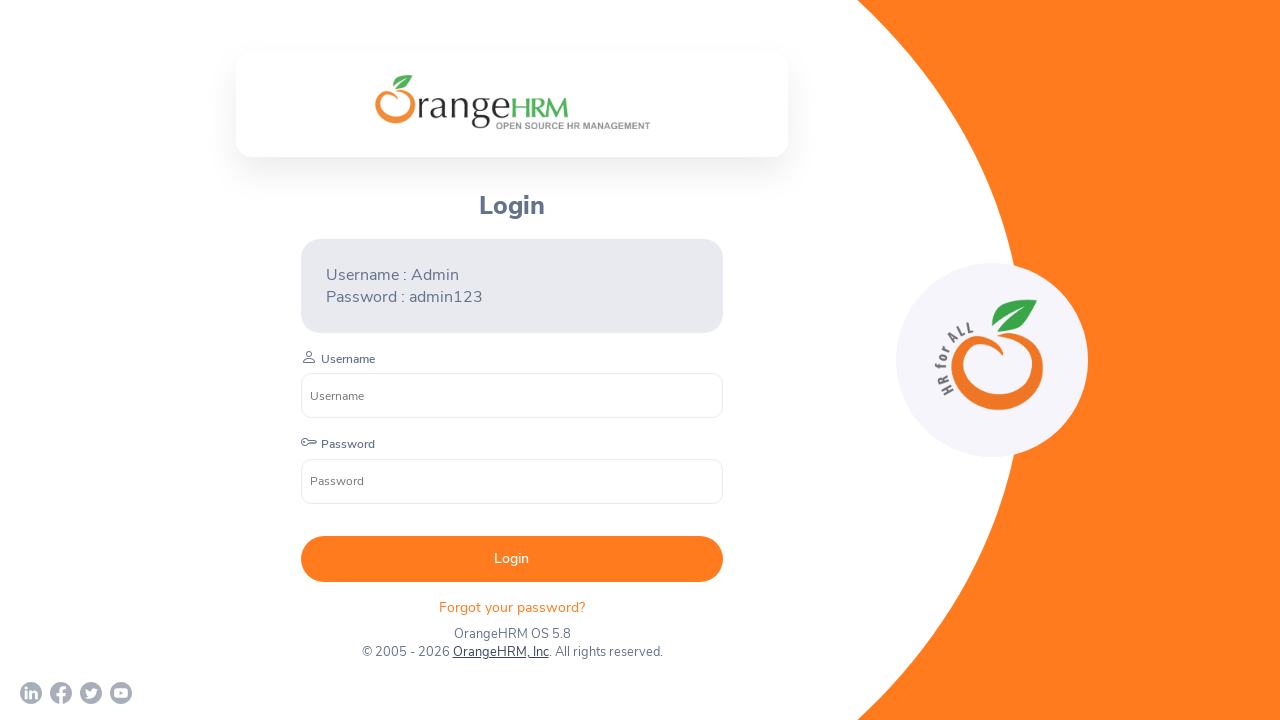

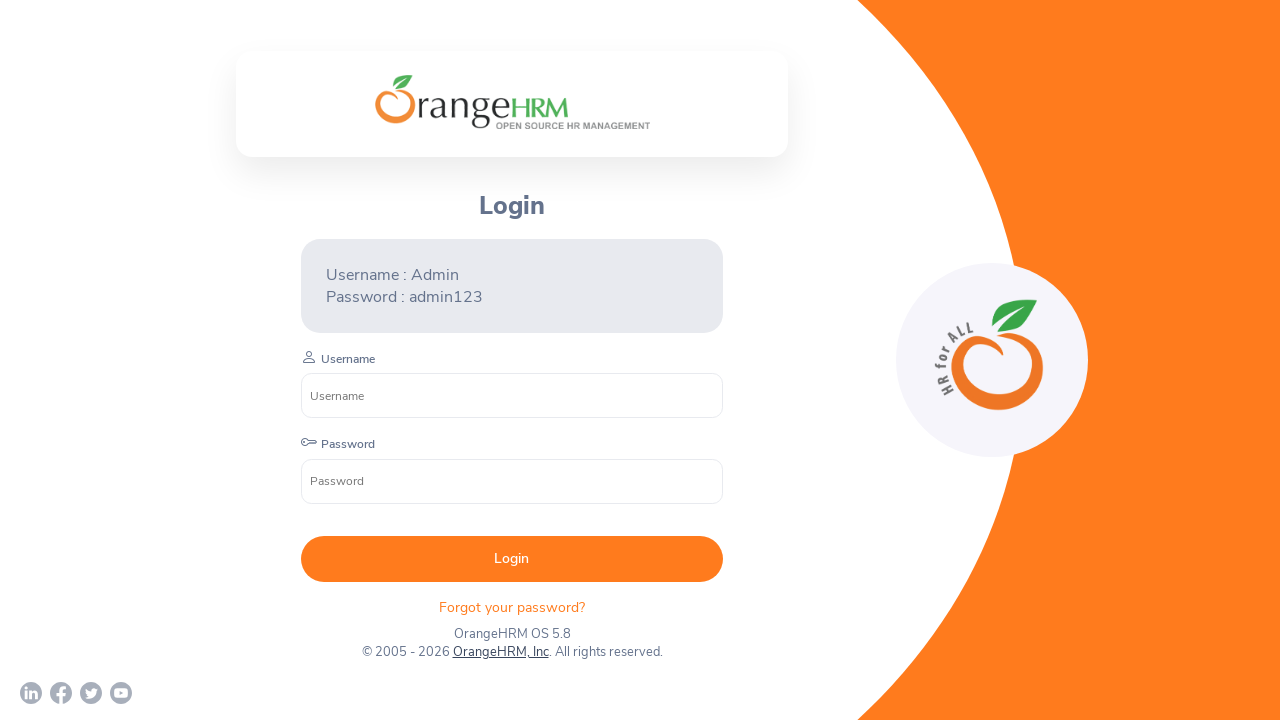